Verifies the CSS properties (font-size, font-family, and color) of a pink-styled paragraph element on a locators practice page.

Starting URL: https://kristinek.github.io/site/tasks/locators_different

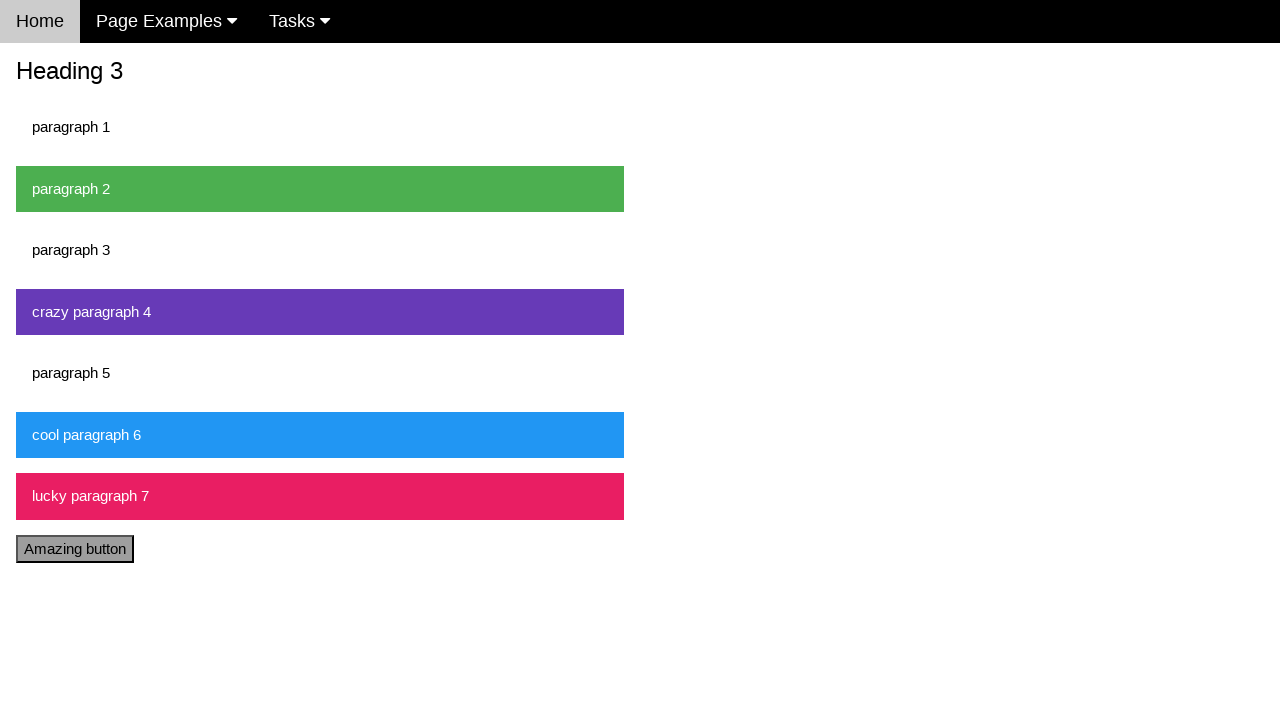

Navigated to locators practice page
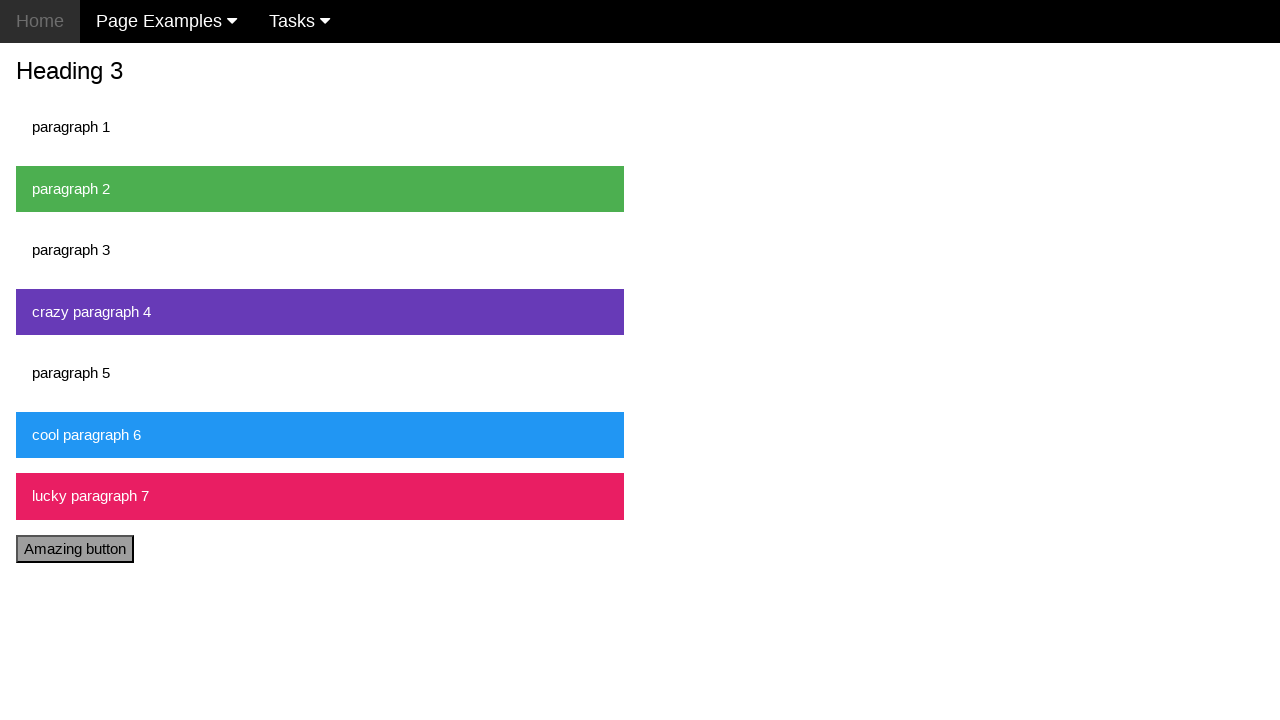

Pink paragraph element is present and visible
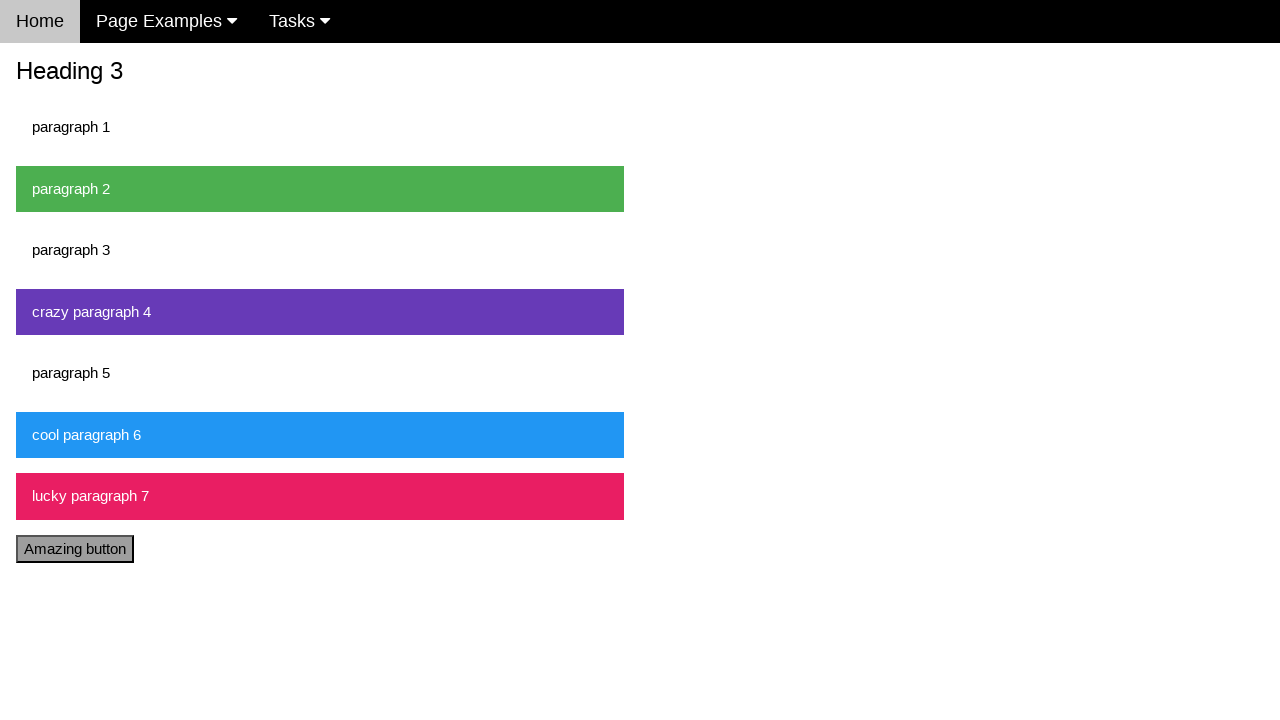

Retrieved font-size CSS property: 15px
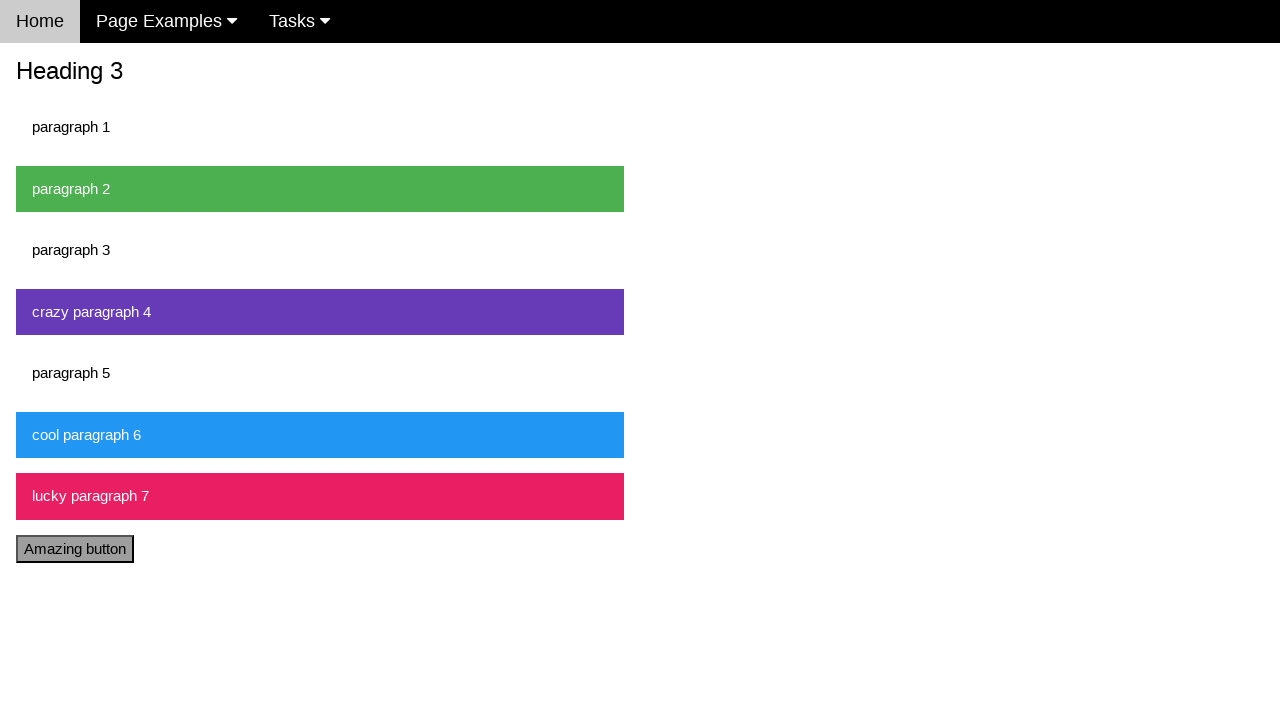

Retrieved font-family CSS property: Verdana, sans-serif
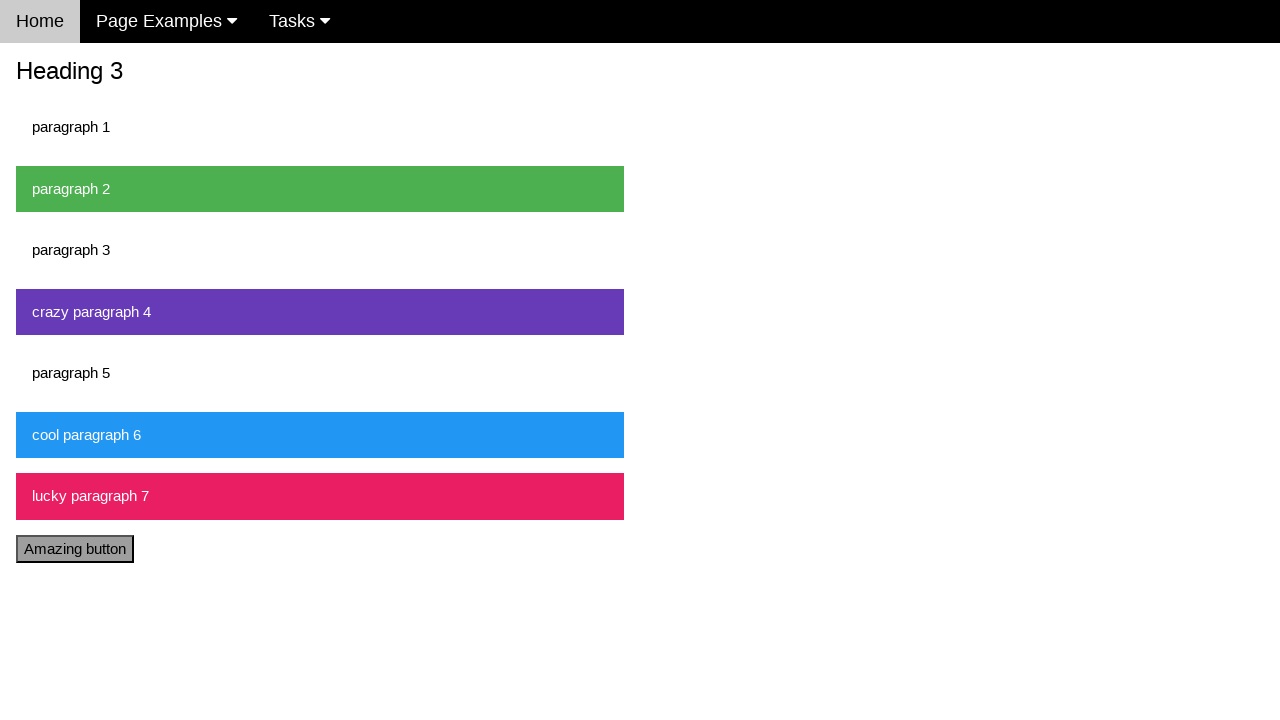

Retrieved color CSS property: rgb(255, 255, 255)
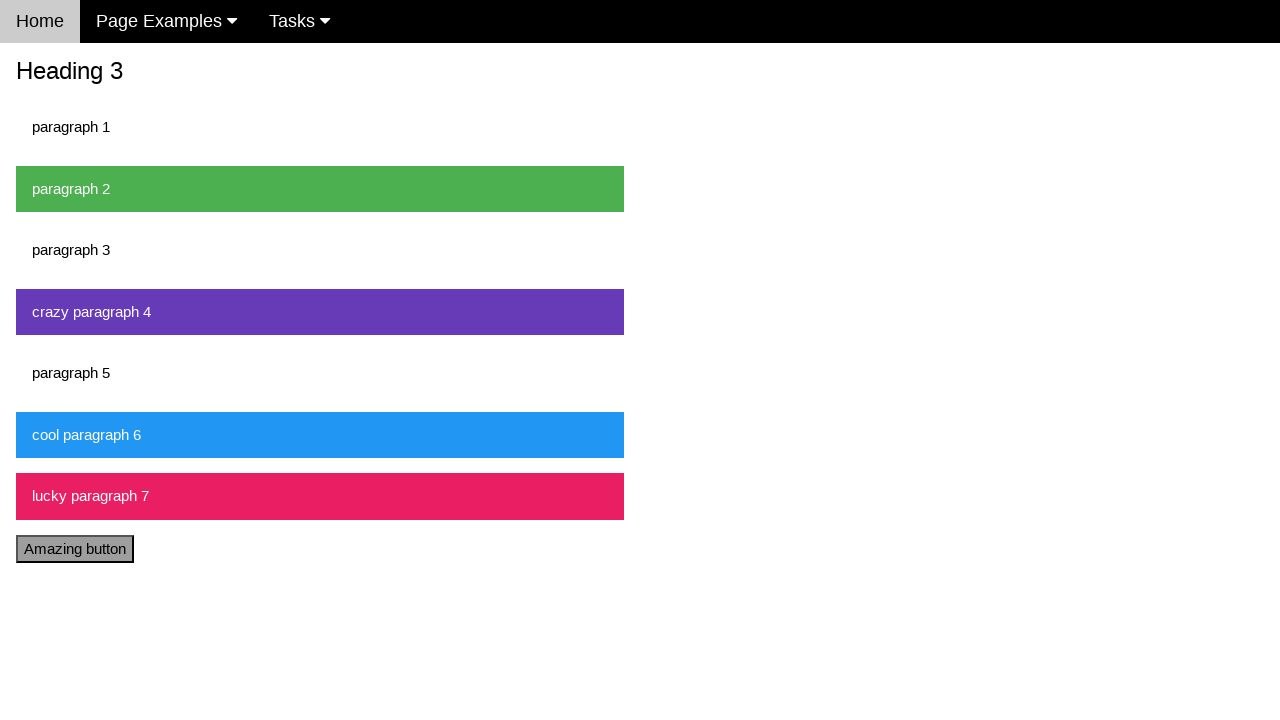

Asserted font-size is 15px - PASSED
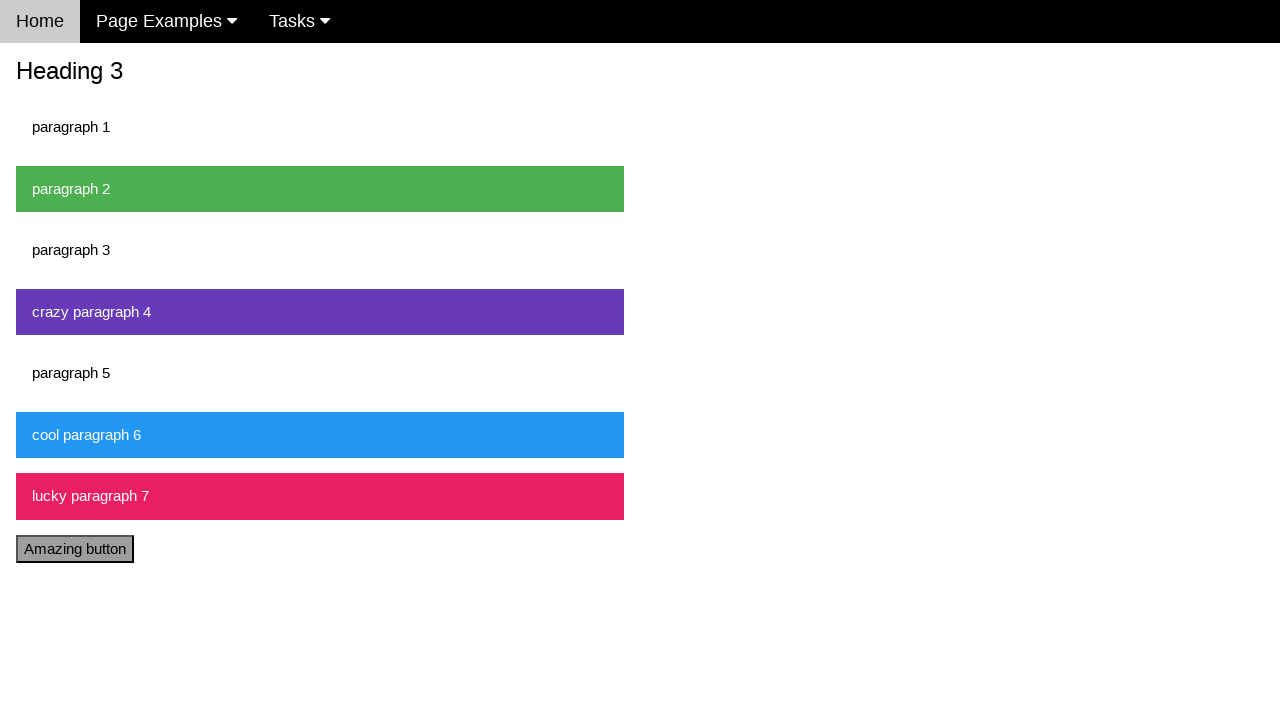

Asserted font-family contains Verdana - PASSED
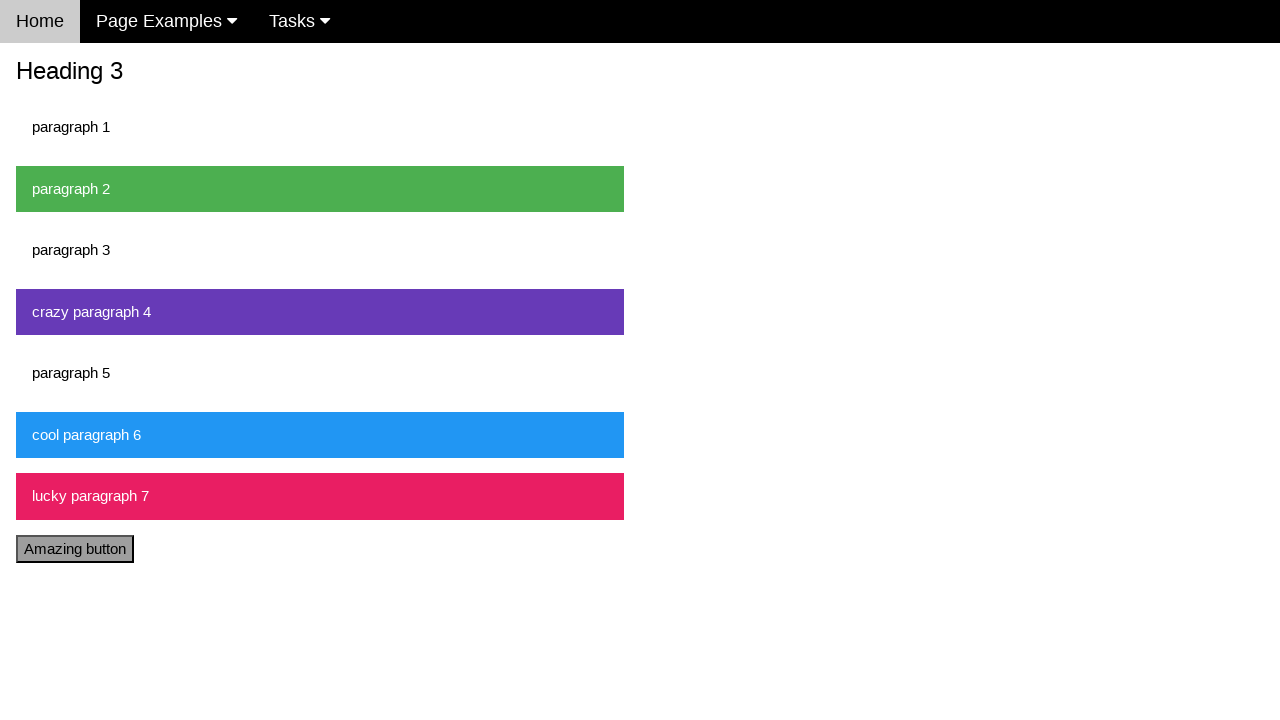

Asserted color is white (rgb or rgba) - PASSED
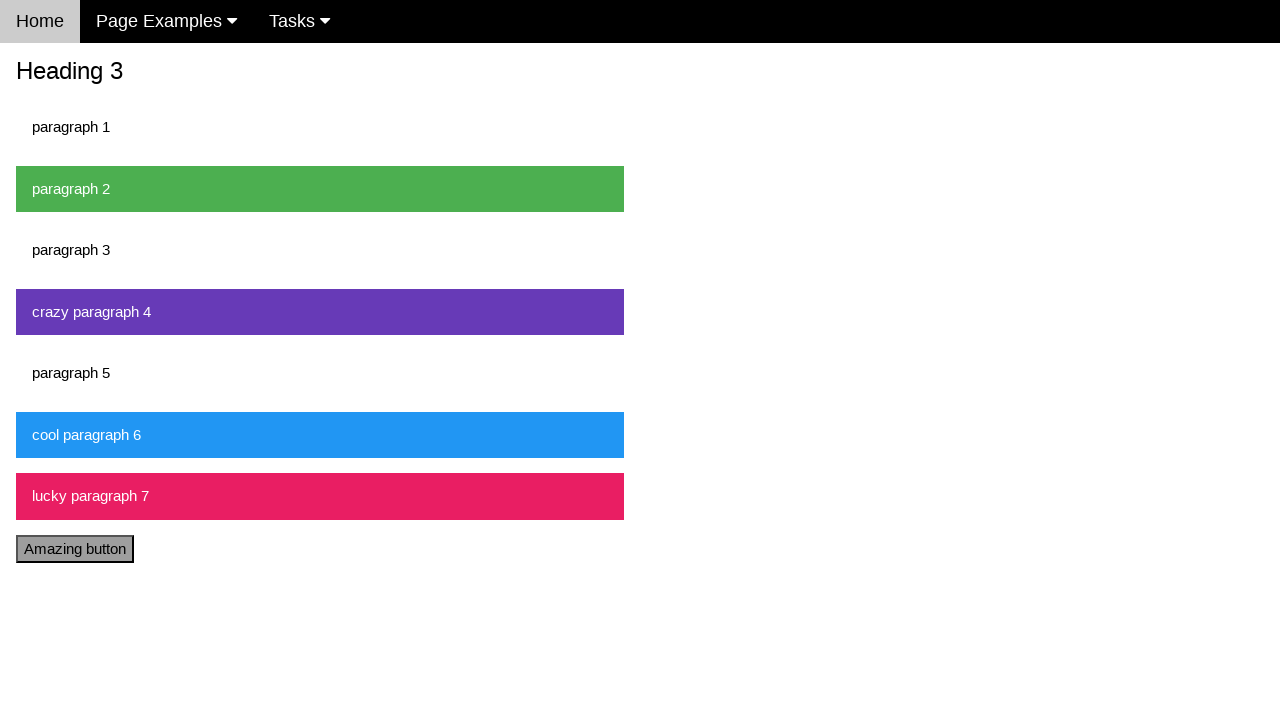

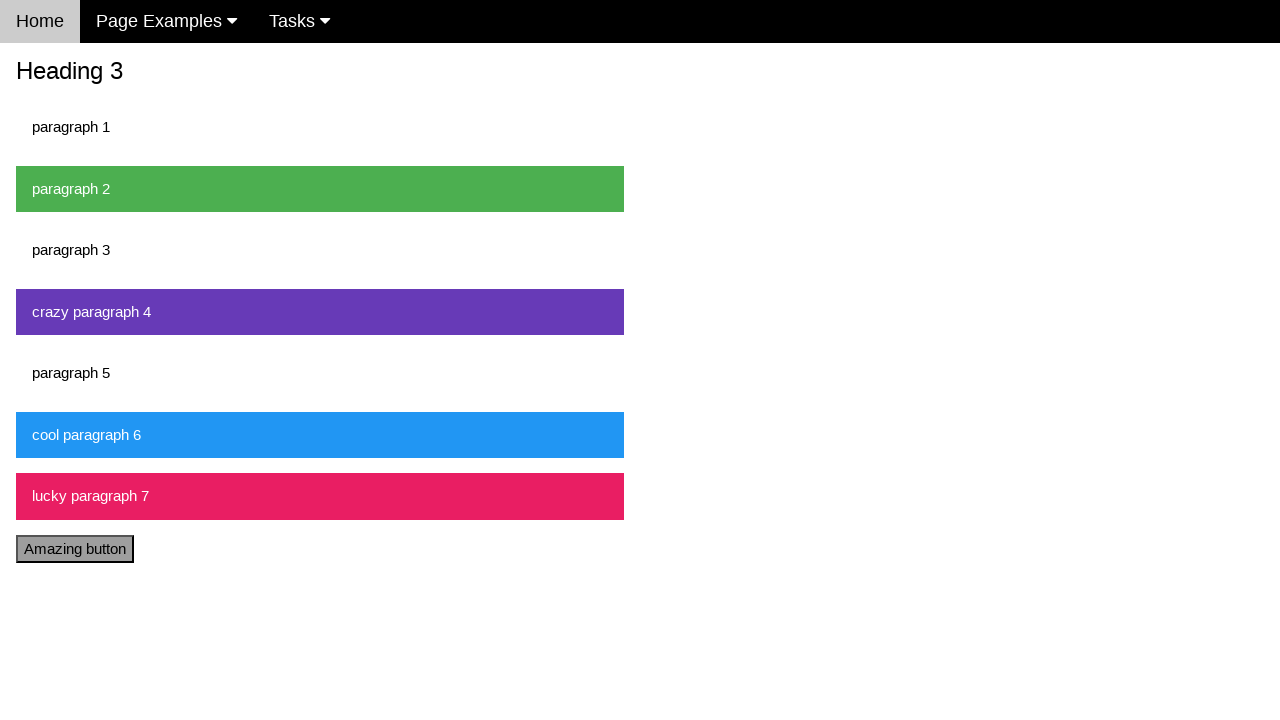